Navigates to Oracle's homepage and verifies that hyperlinks are present on the page by checking for anchor elements

Starting URL: https://www.oracle.com/index.html

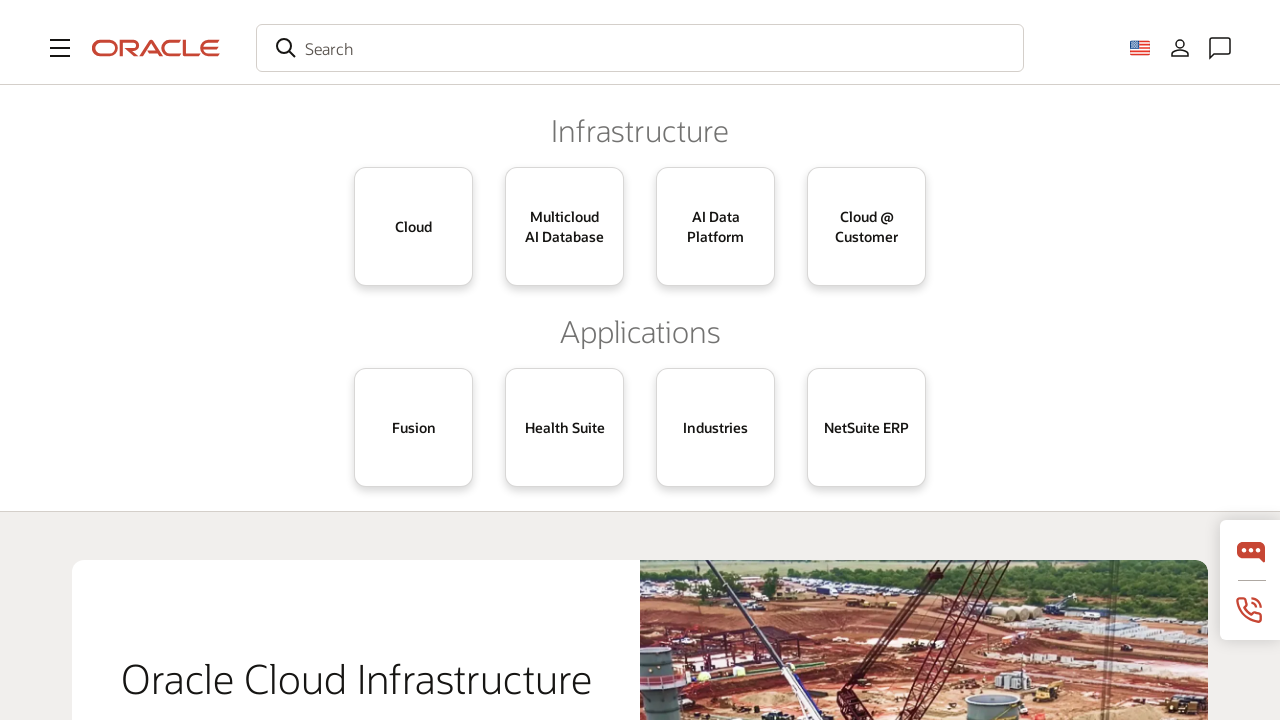

Navigated to Oracle's homepage
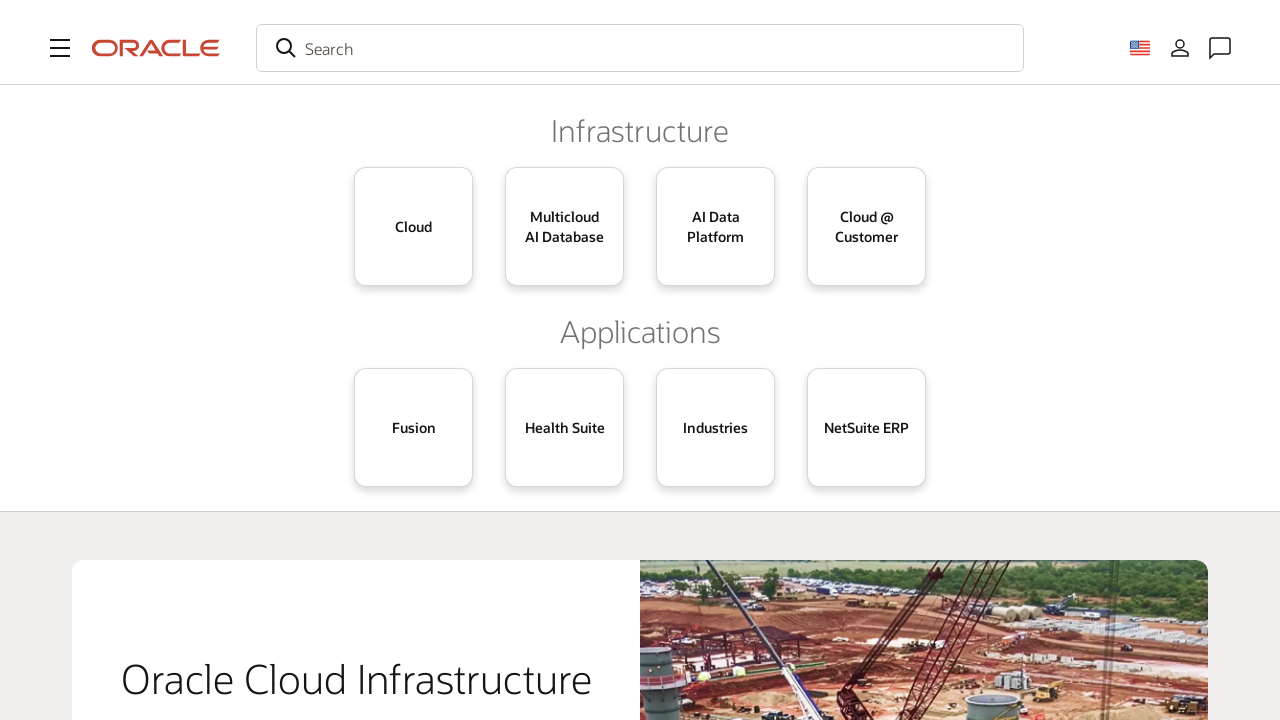

Waited for anchor elements to load
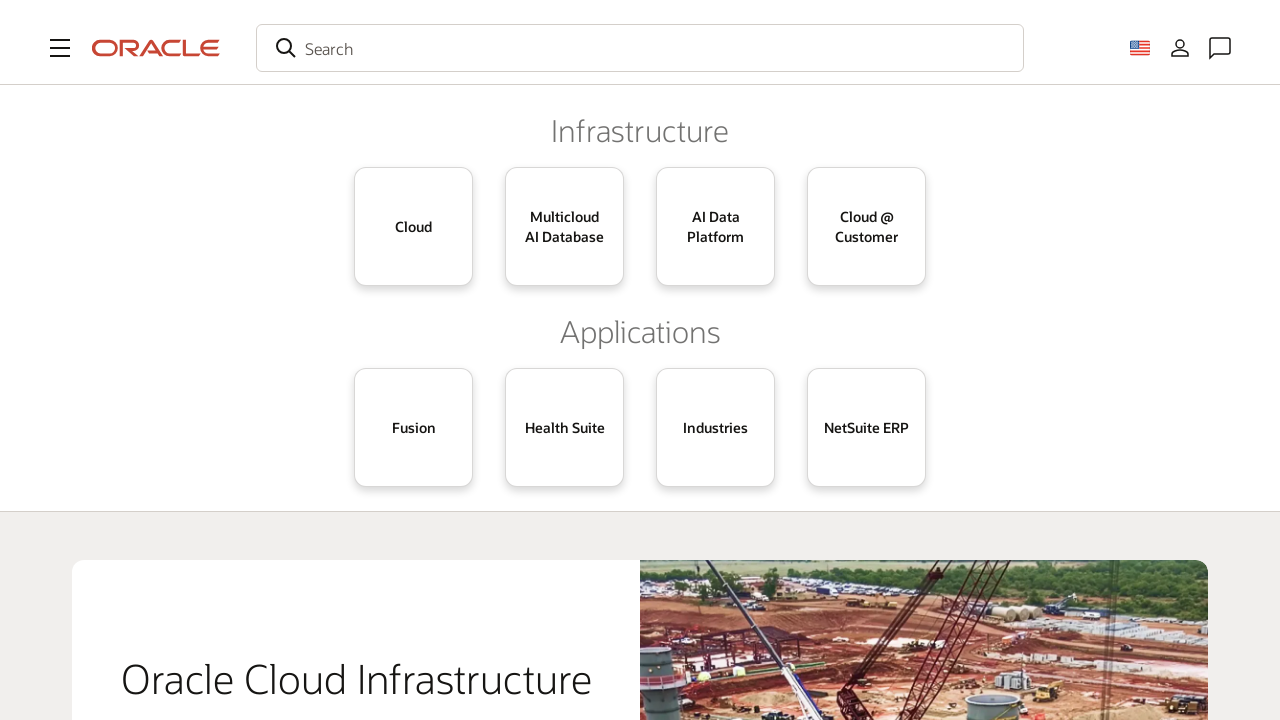

Located all anchor elements on the page
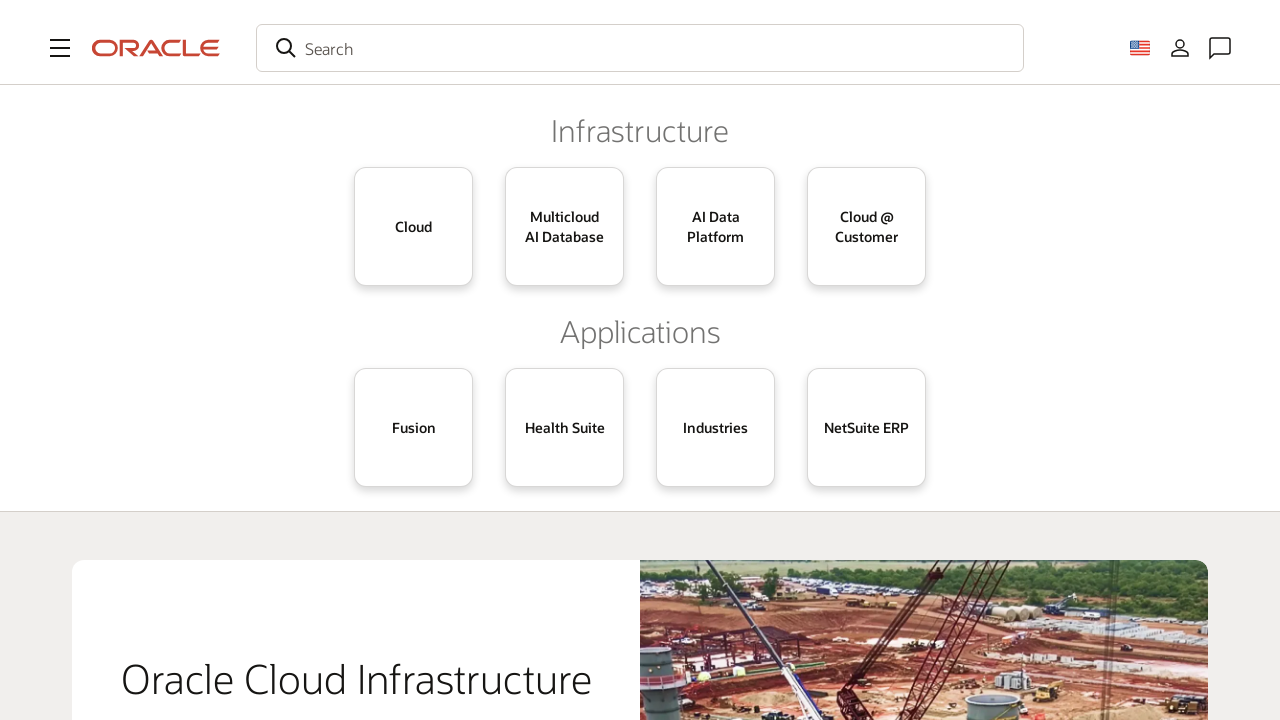

Verified that 74 hyperlinks are present on the page
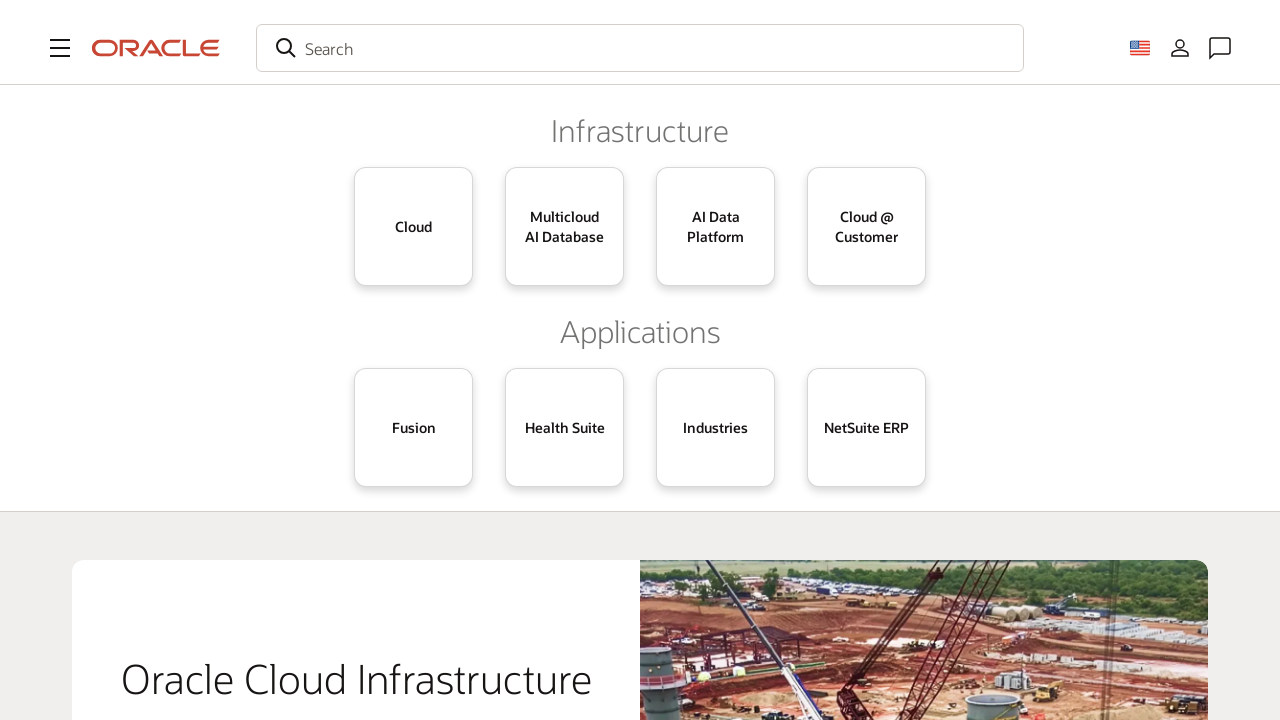

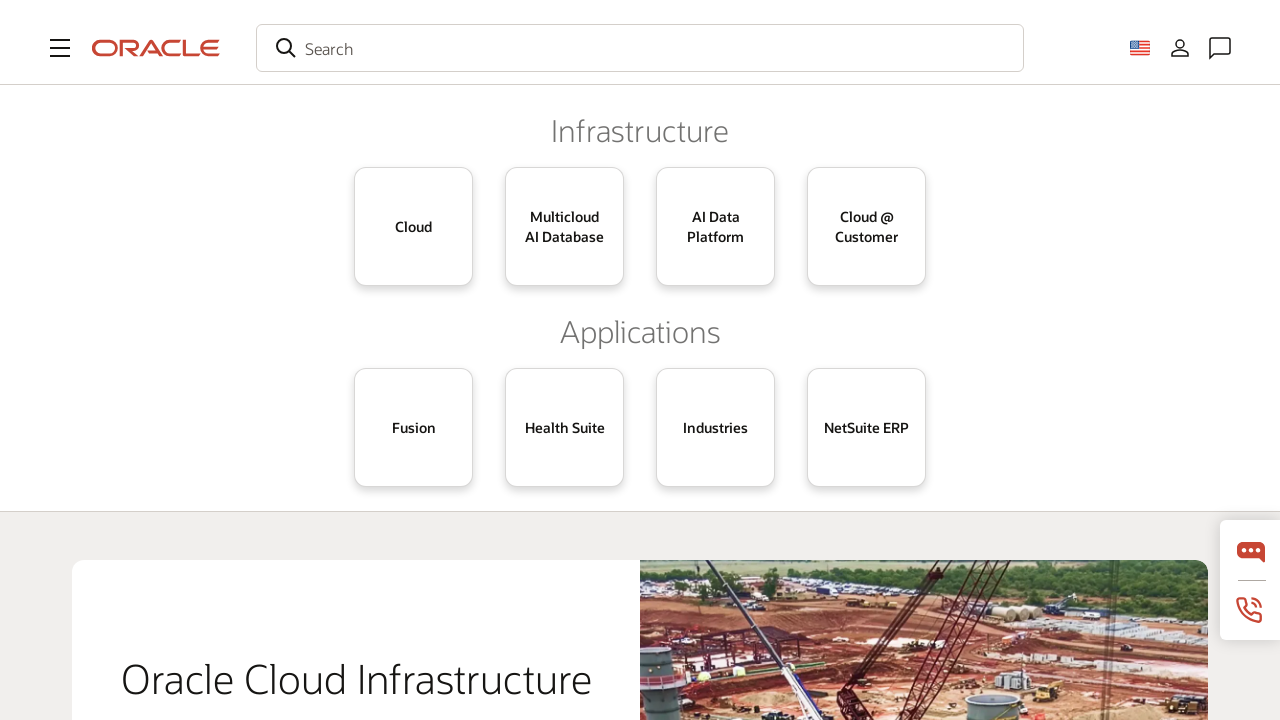